Tests clicking checkboxes - checks the first checkbox, unchecks the second checkbox, and verifies their new states

Starting URL: http://the-internet.herokuapp.com/checkboxes

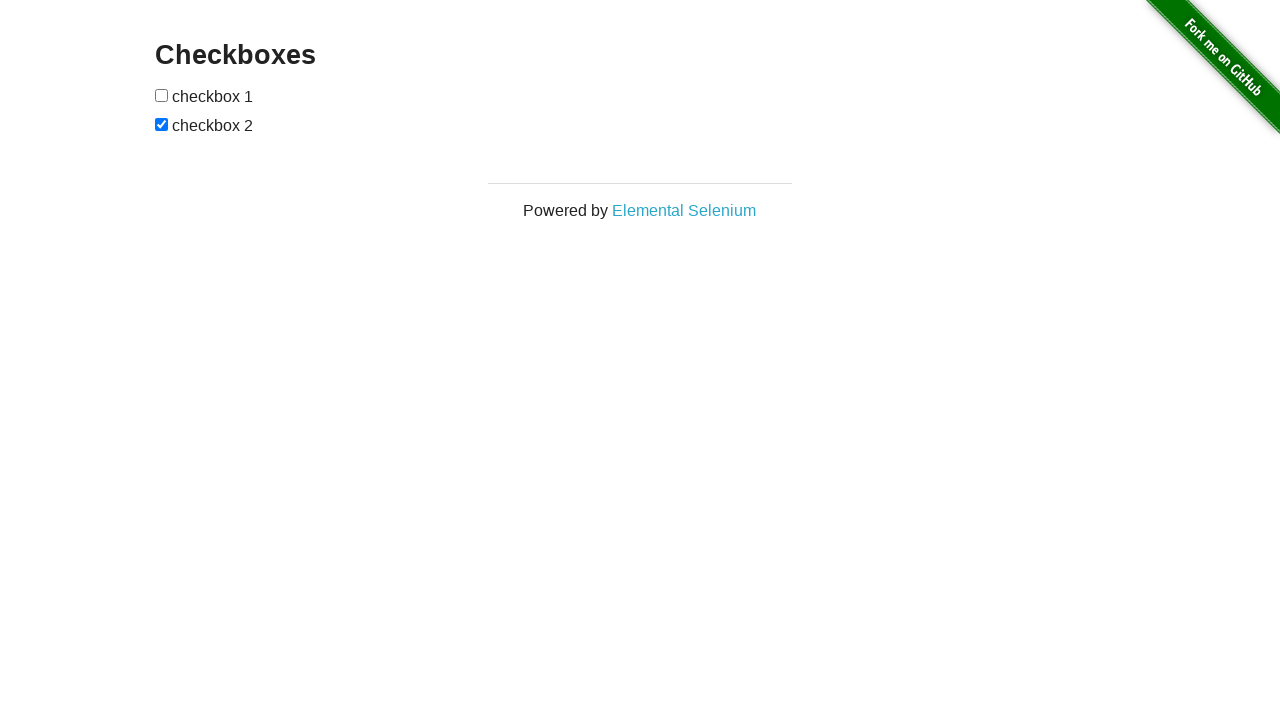

Waited for checkboxes to load on the page
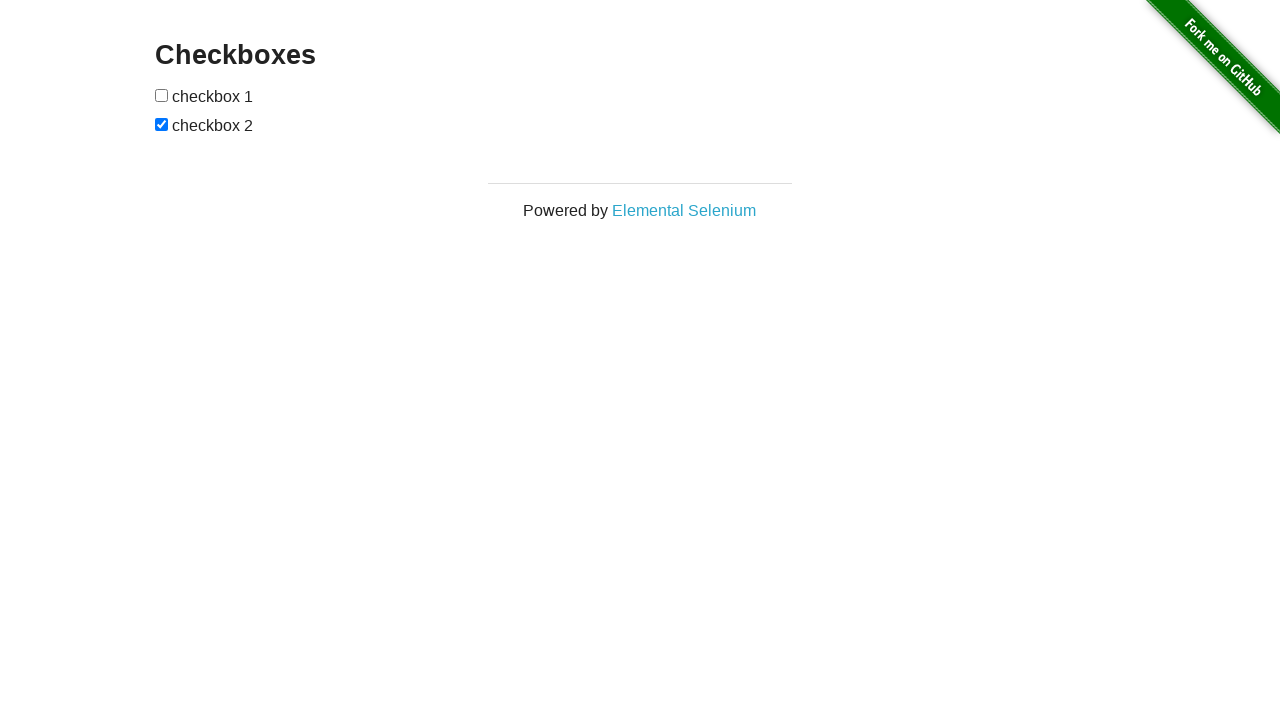

Clicked the first checkbox to check it at (162, 95) on #checkboxes > input >> nth=0
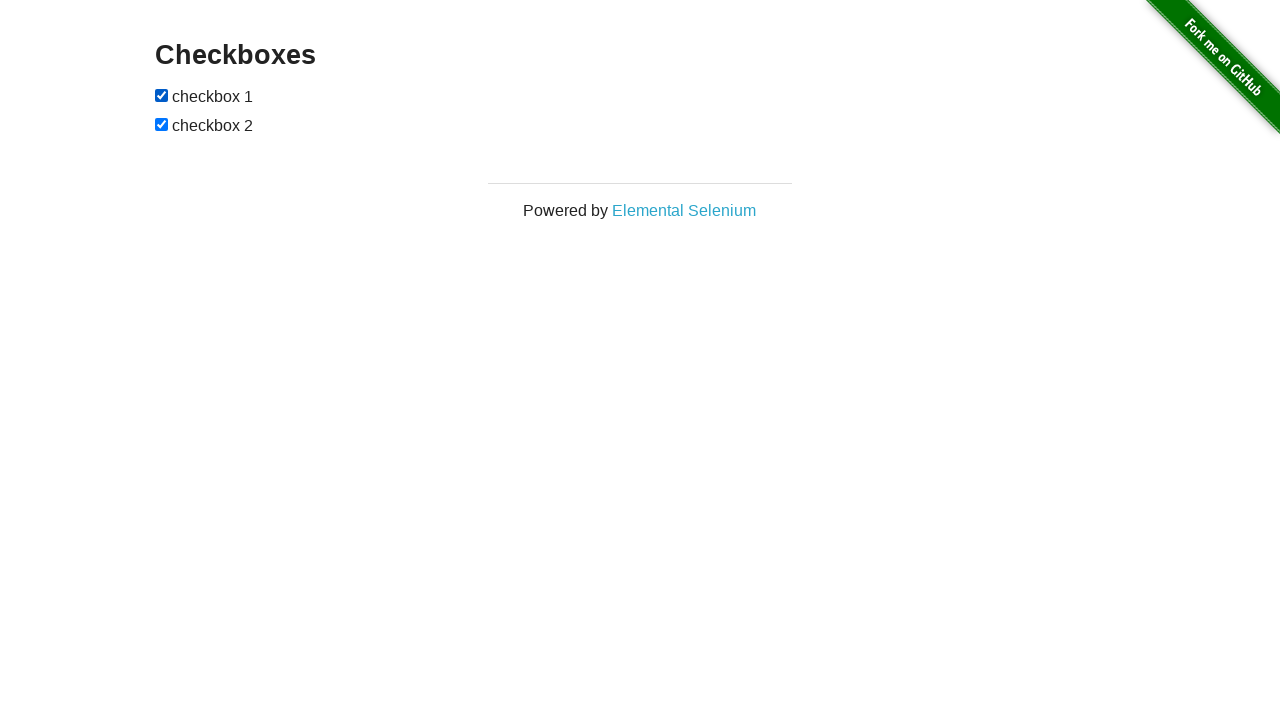

Verified that the first checkbox is now checked
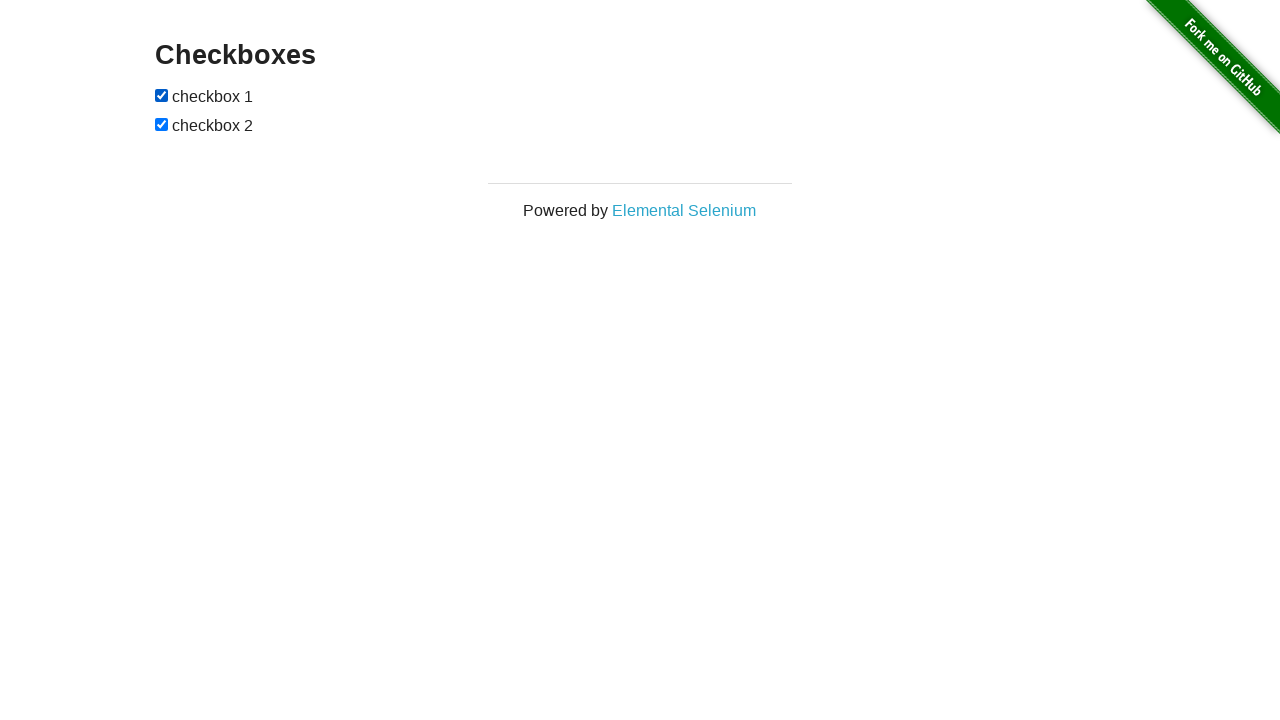

Clicked the second checkbox to uncheck it at (162, 124) on #checkboxes > input >> nth=1
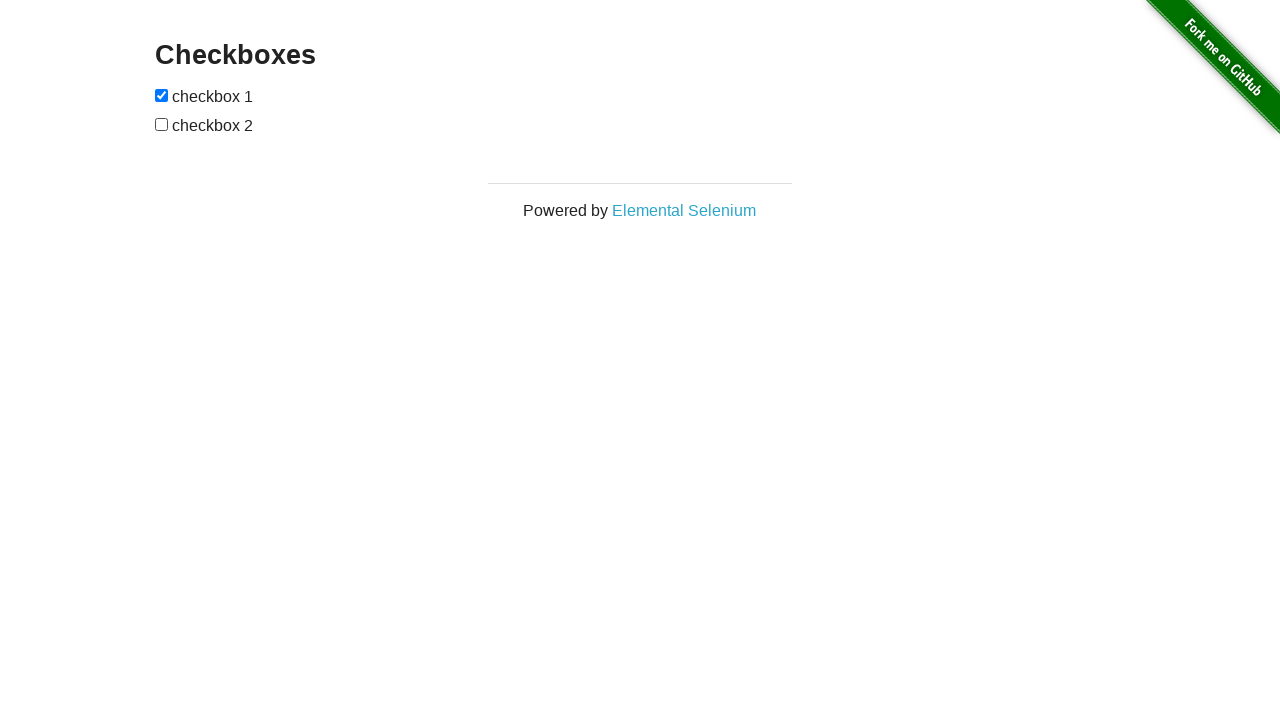

Verified that the second checkbox is now unchecked
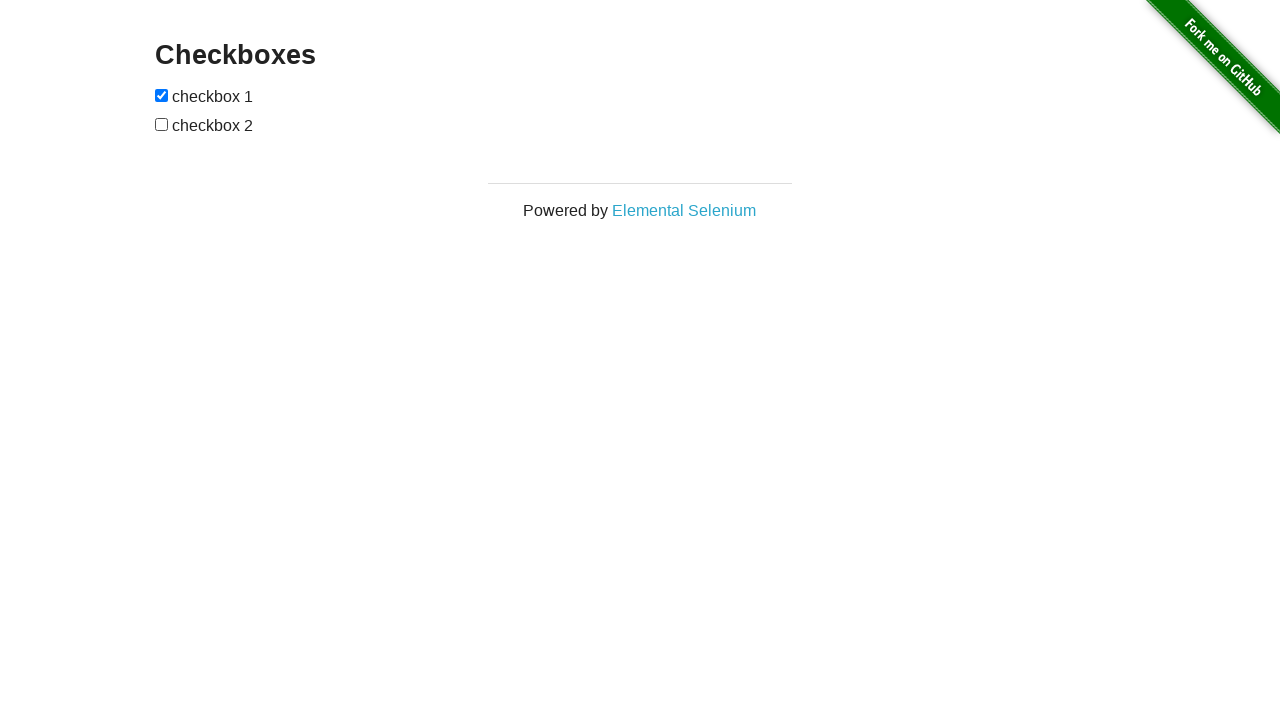

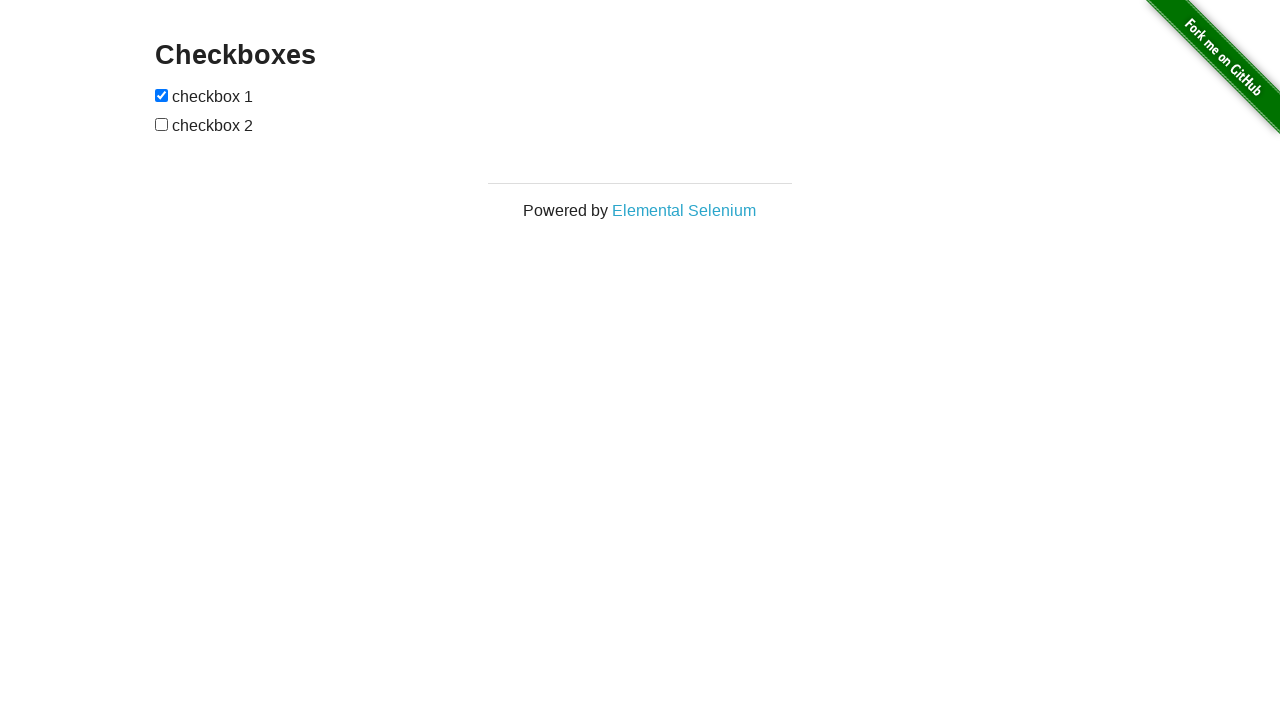